Tests radio button interactions on a demo page by selecting different radio button options and verifying selections

Starting URL: https://www.leafground.com/radio.xhtml

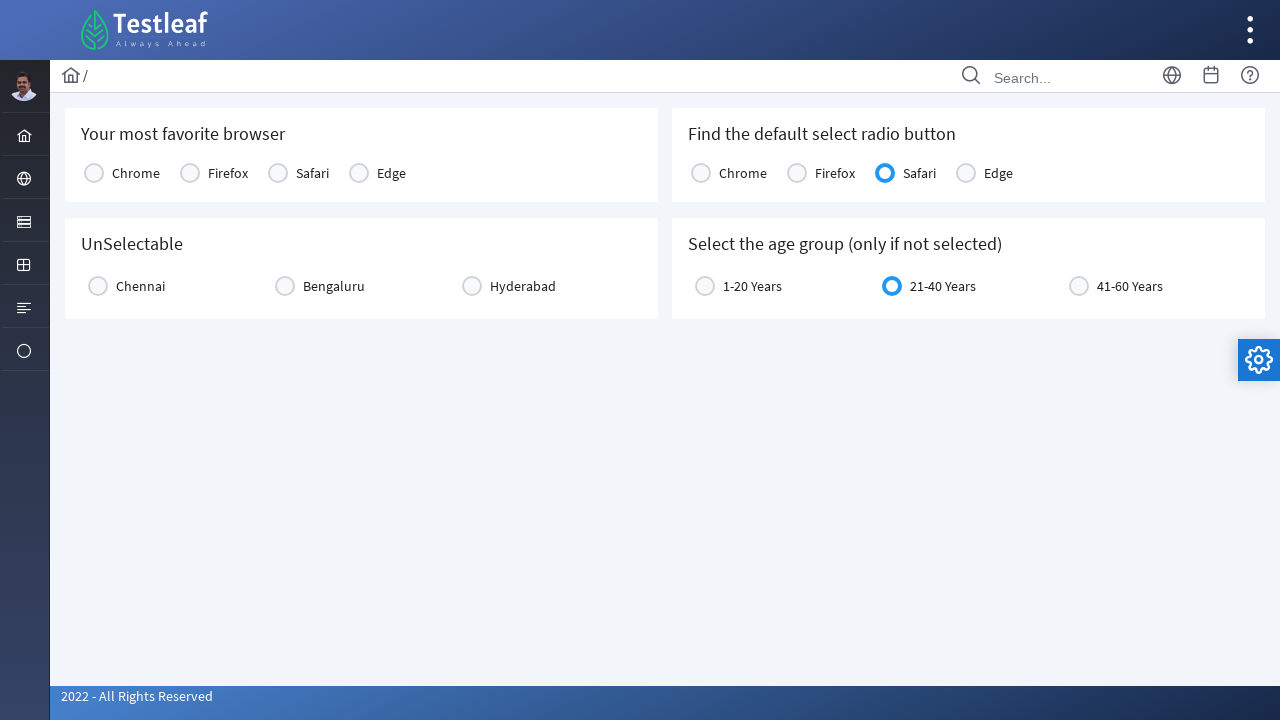

Clicked Edge radio button at (392, 173) on xpath=(//label[text()='Edge'])[1]
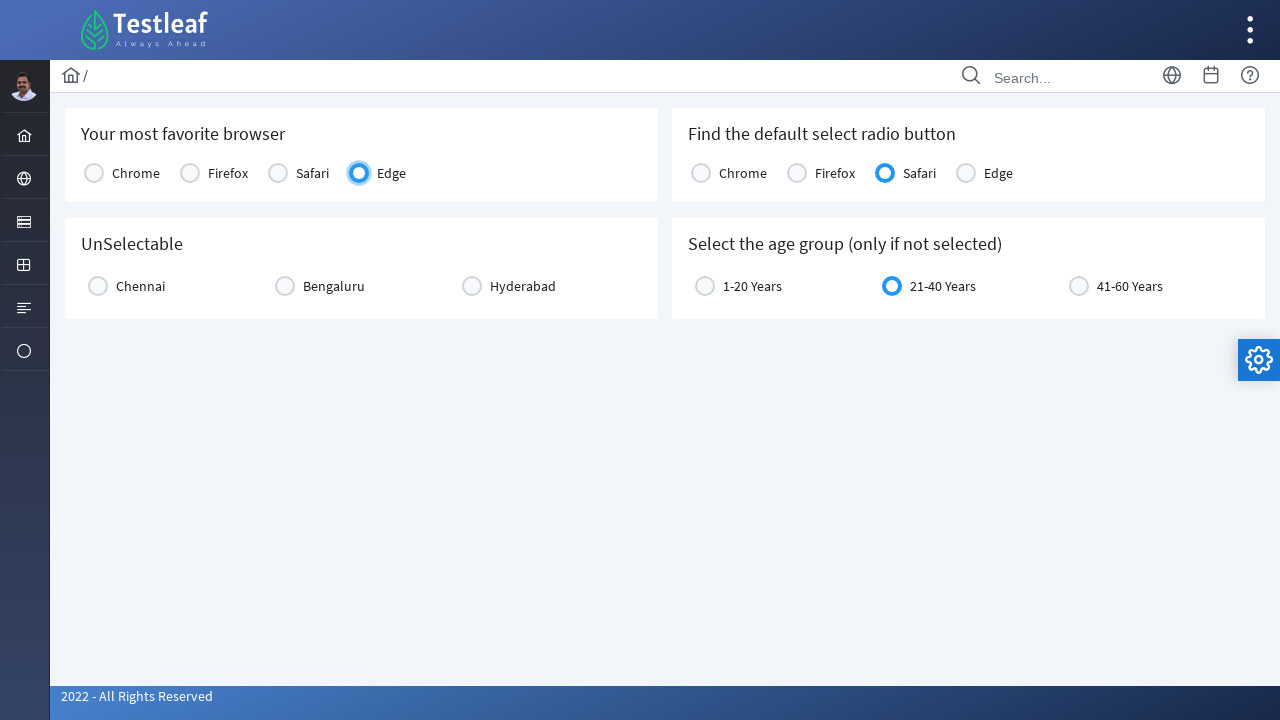

Clicked Bengaluru radio button at (334, 286) on xpath=//label[text()='Bengaluru']
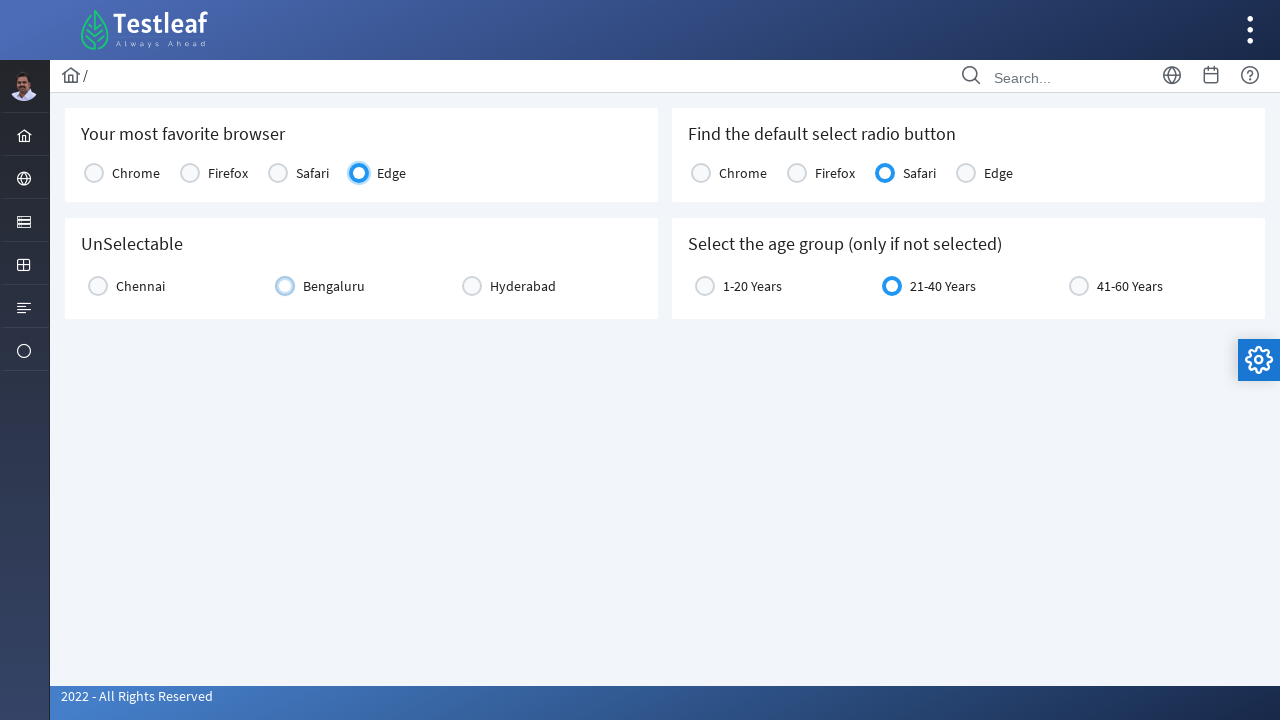

Located the checked radio button element
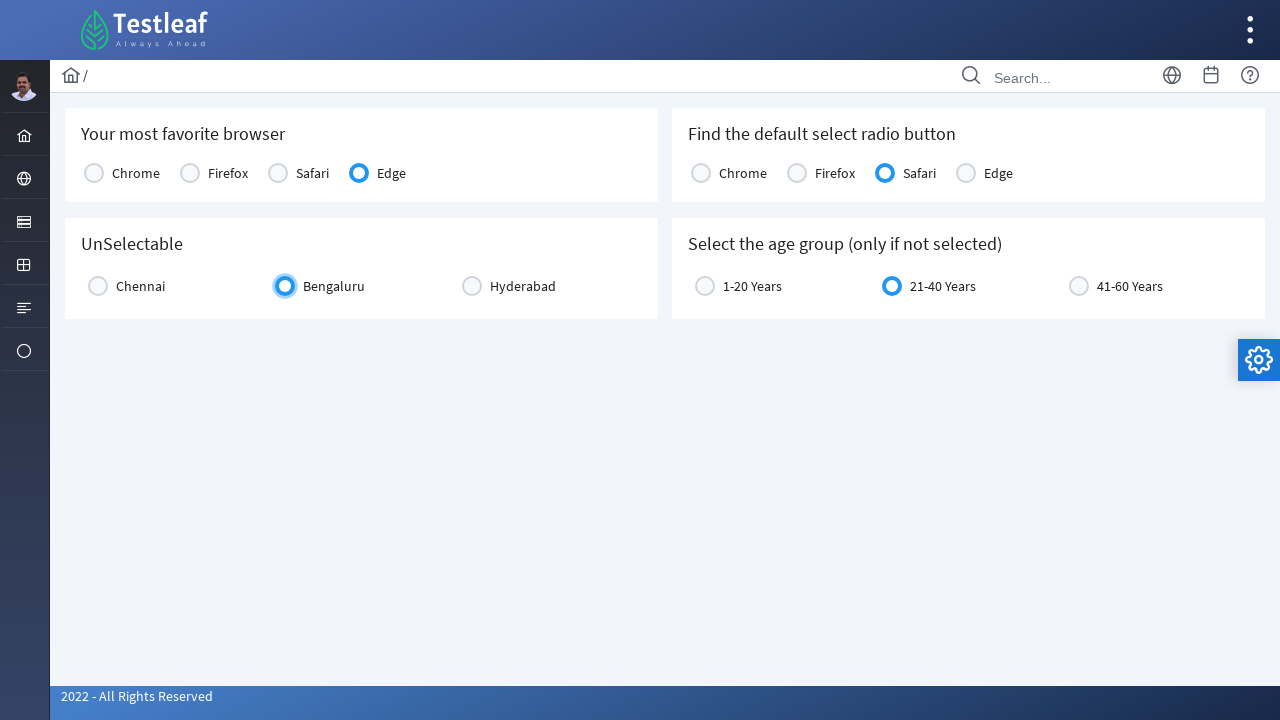

Retrieved text from checked radio button: Safari
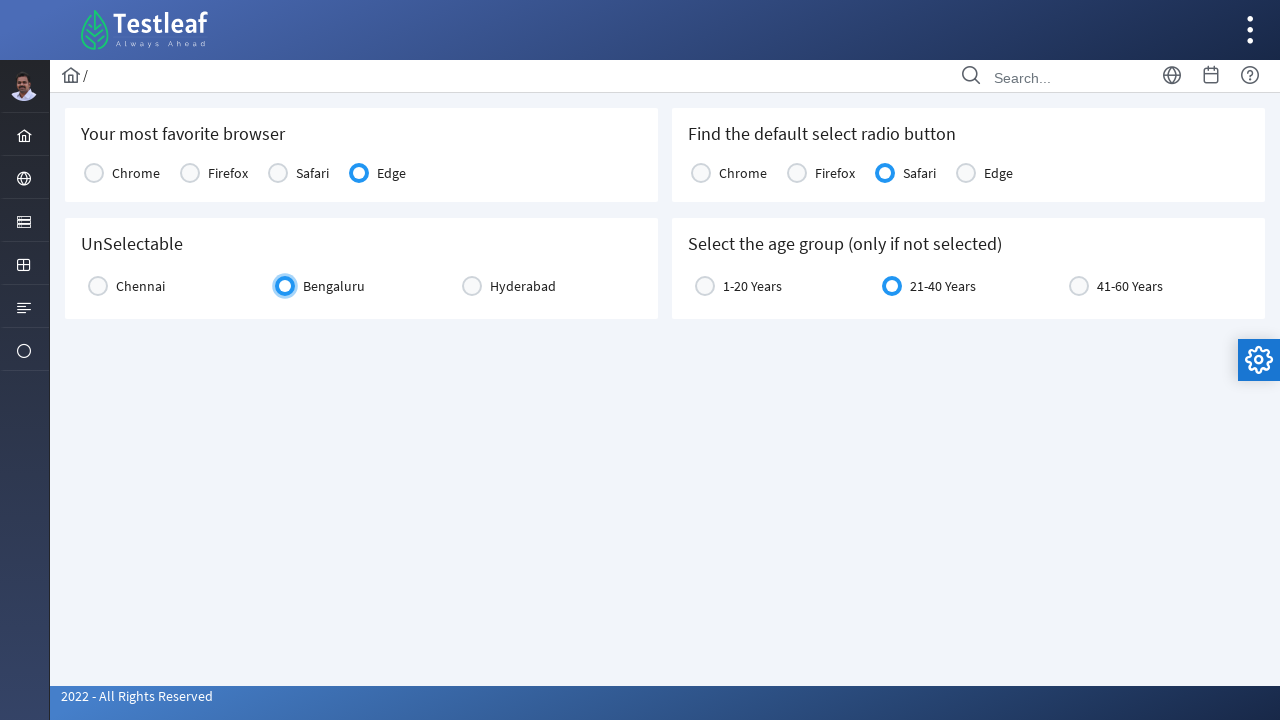

Printed radio button text: Safari
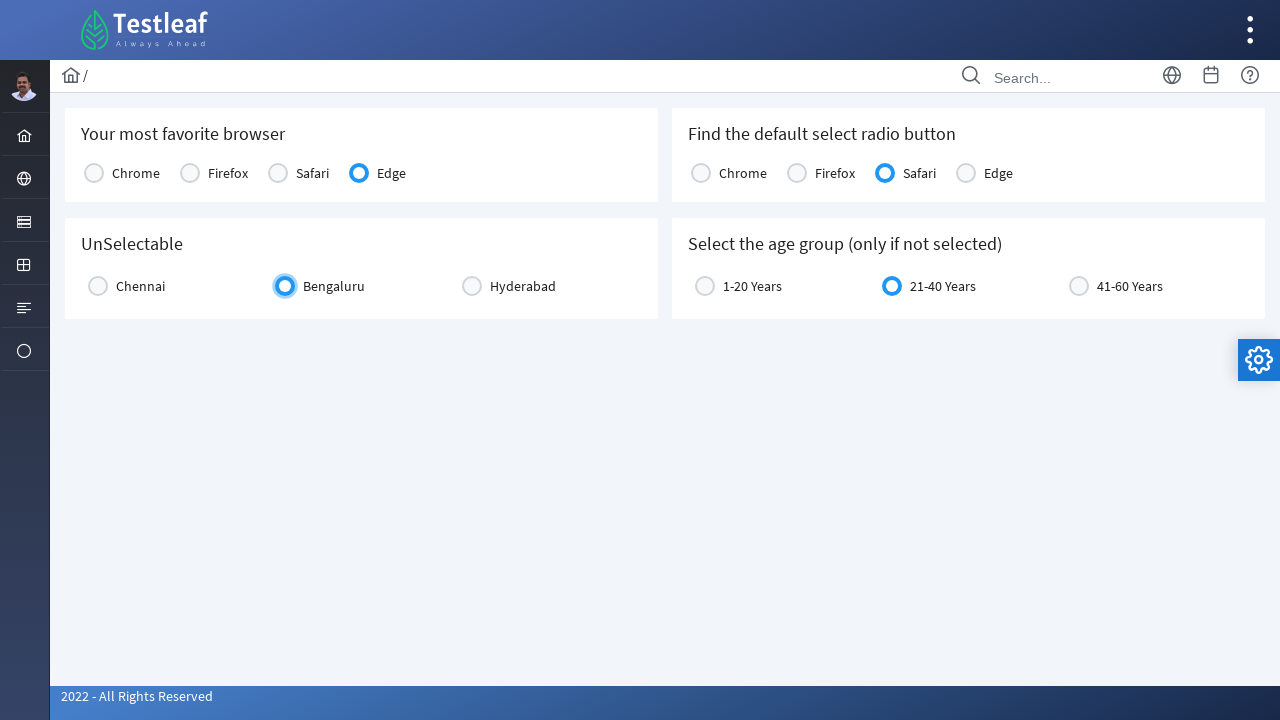

Clicked on a radio button group at (1079, 286) on xpath=(//div[@class='ui-g-12 ui-md-4']/div[@class])[6]
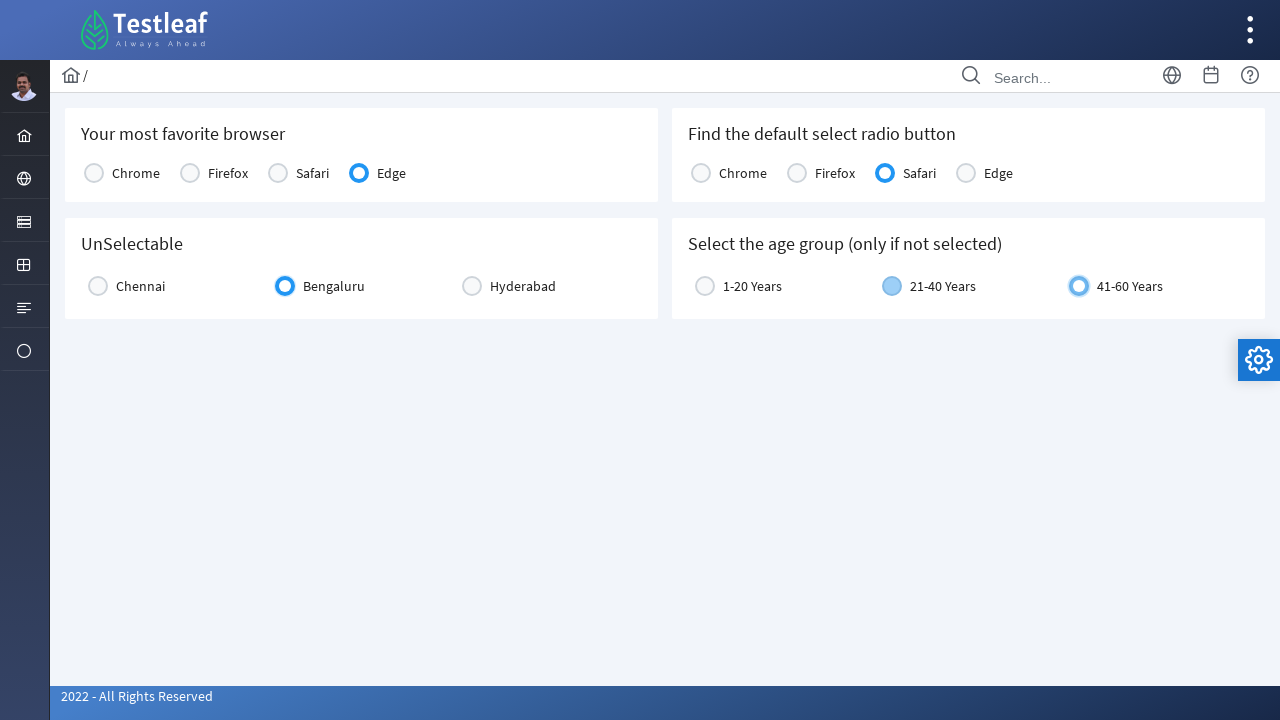

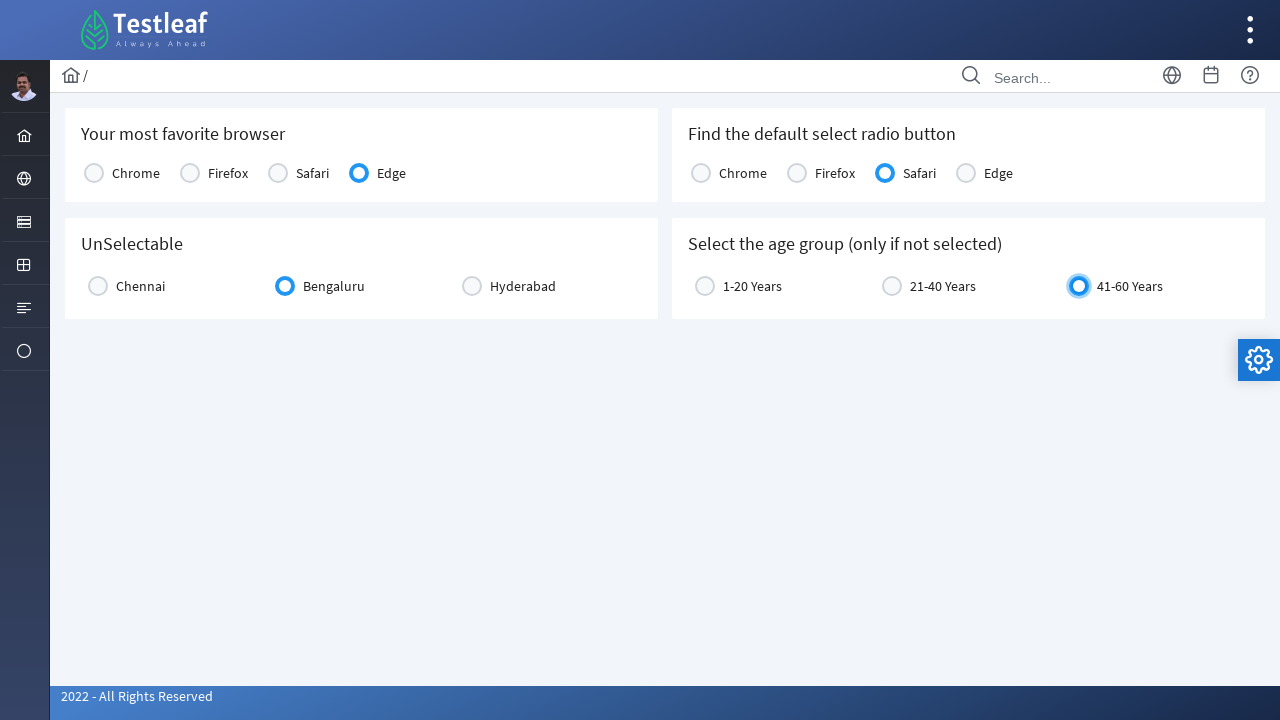